Tests month dropdown selection on a registration form using keyboard navigation with arrow keys

Starting URL: https://demo.automationtesting.in/Register.html

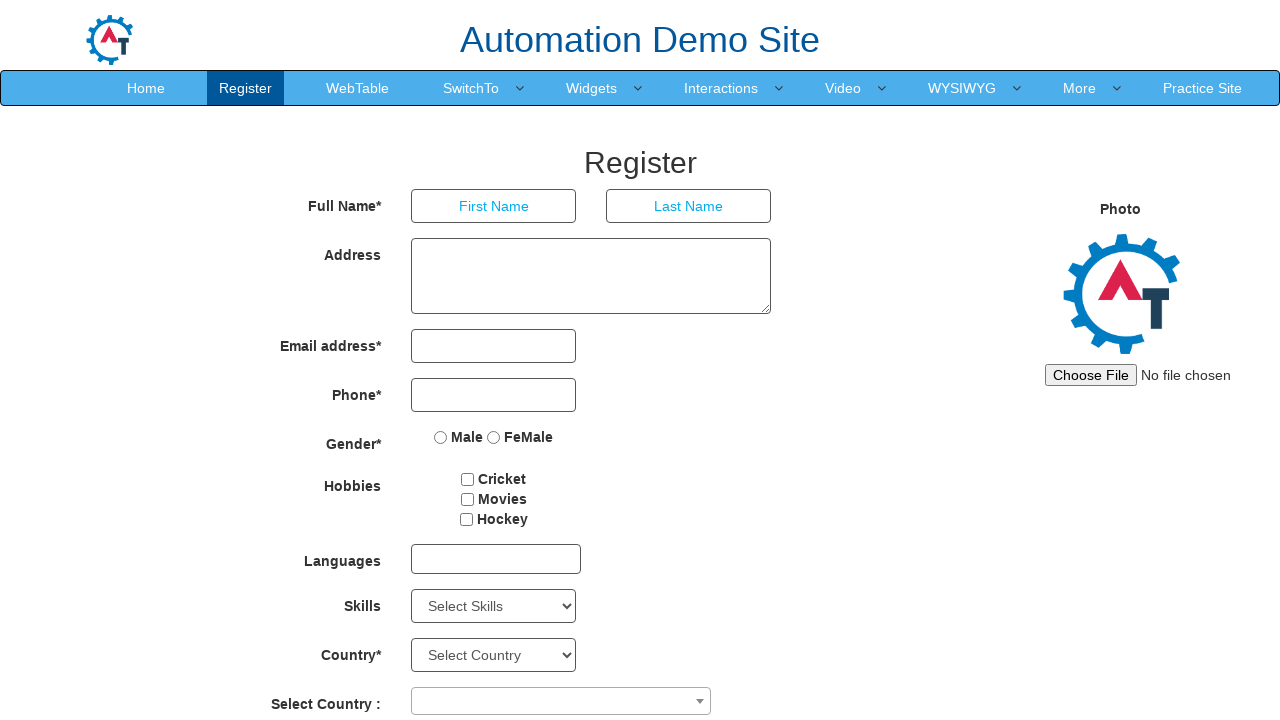

Clicked on month dropdown to open it at (616, 463) on select[placeholder='Month']
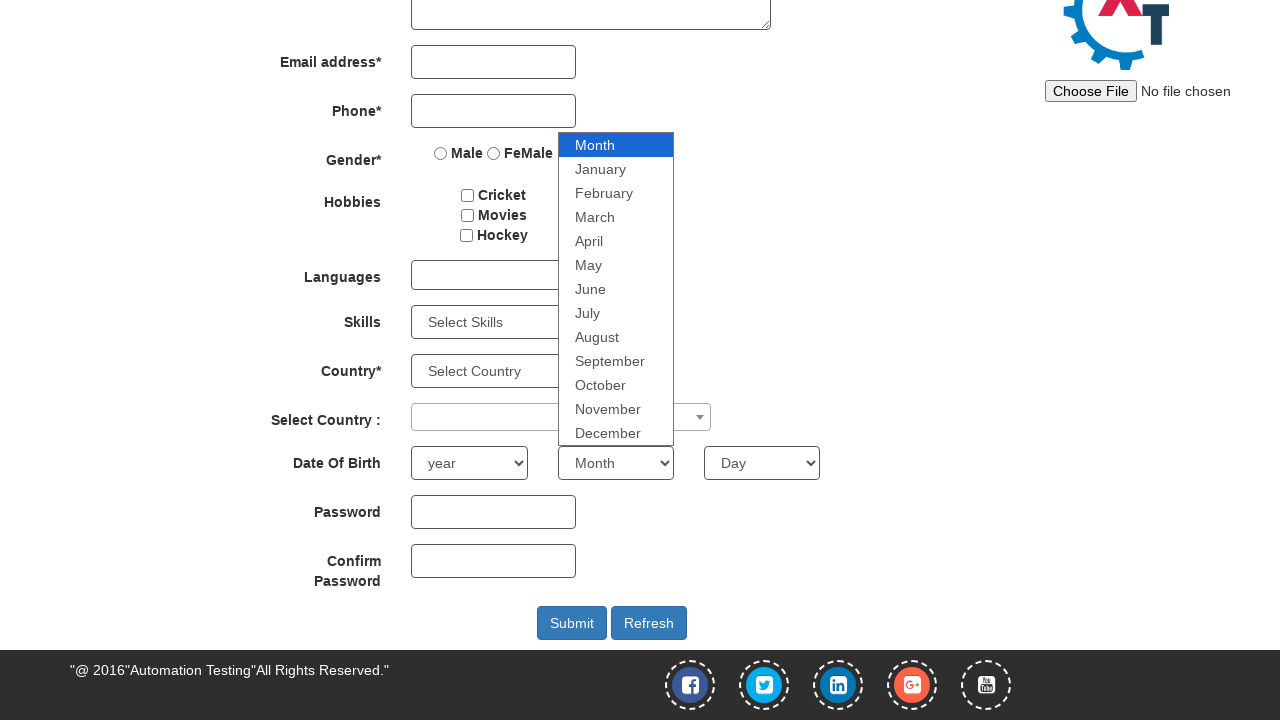

Pressed End key to navigate to end of dropdown list
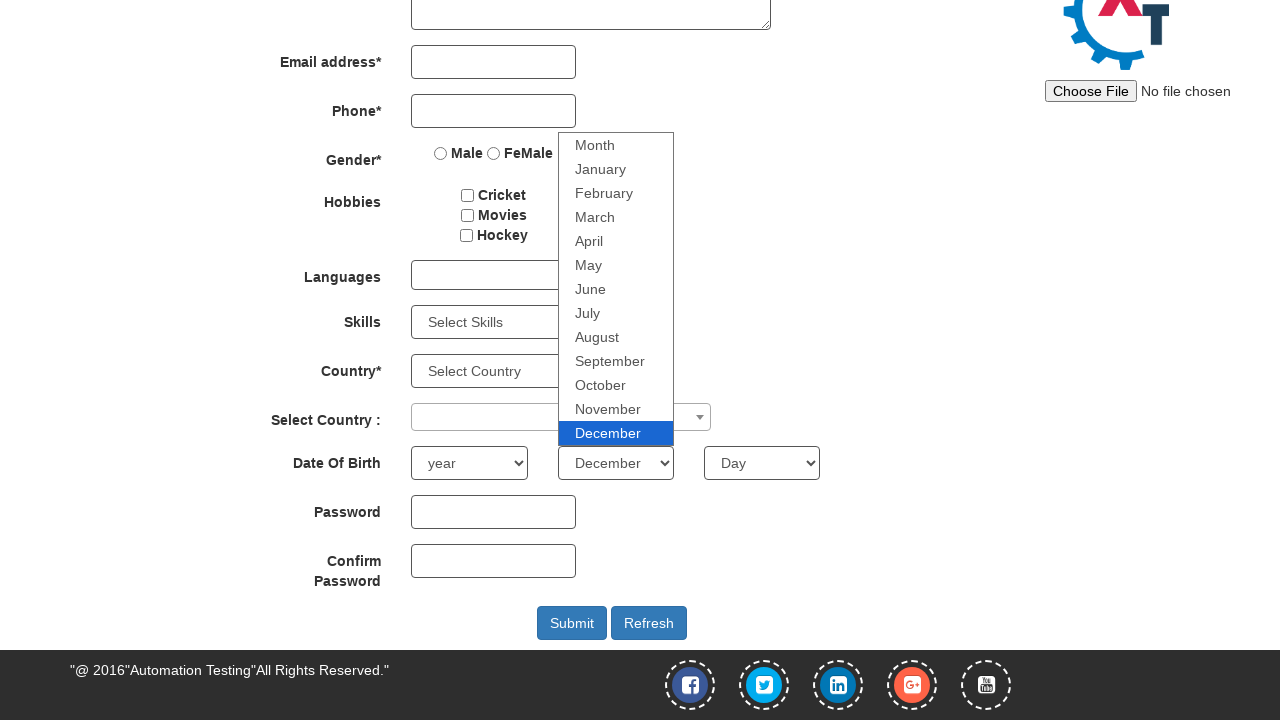

Pressed ArrowDown key (iteration 1 of 8)
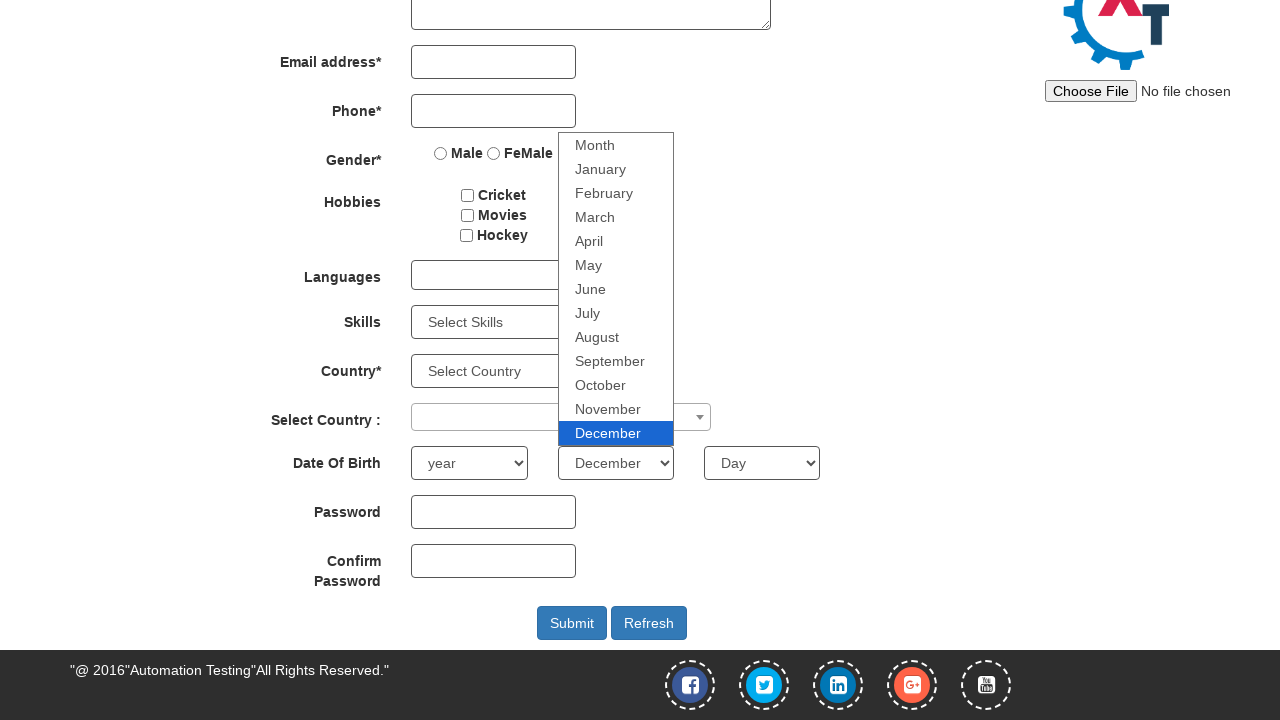

Pressed ArrowDown key (iteration 2 of 8)
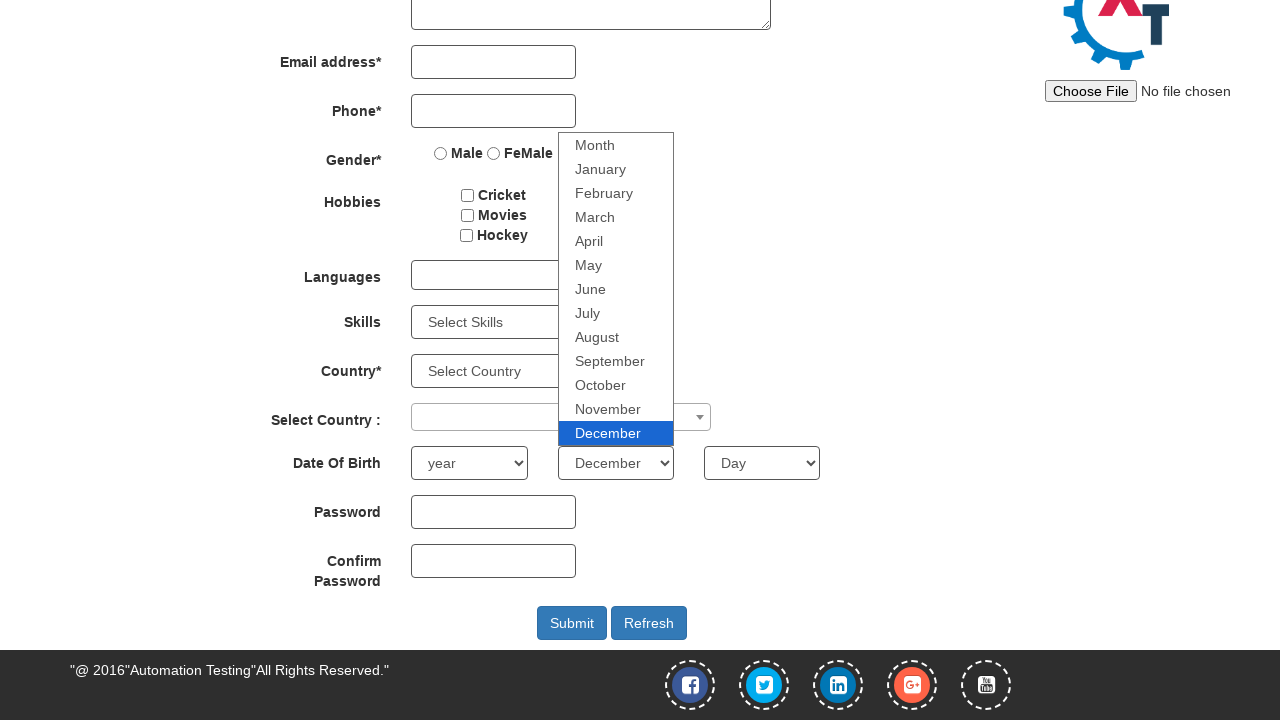

Pressed ArrowDown key (iteration 3 of 8)
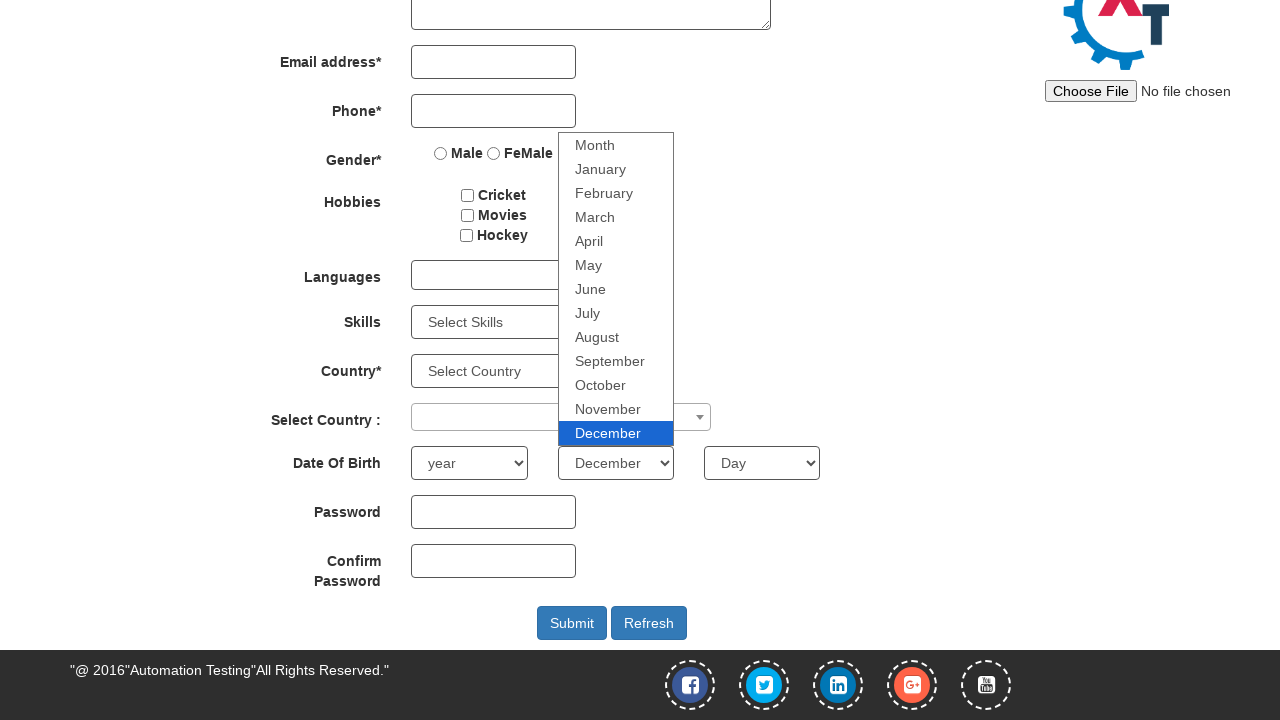

Pressed ArrowDown key (iteration 4 of 8)
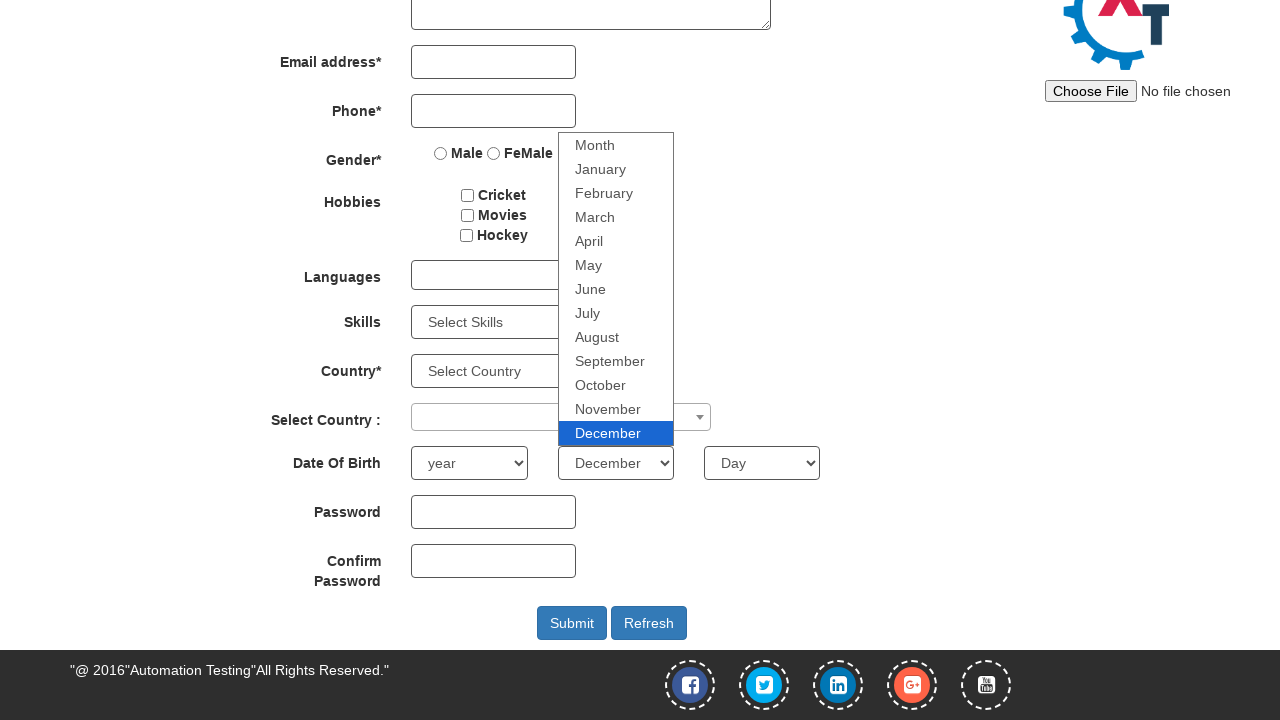

Pressed ArrowDown key (iteration 5 of 8)
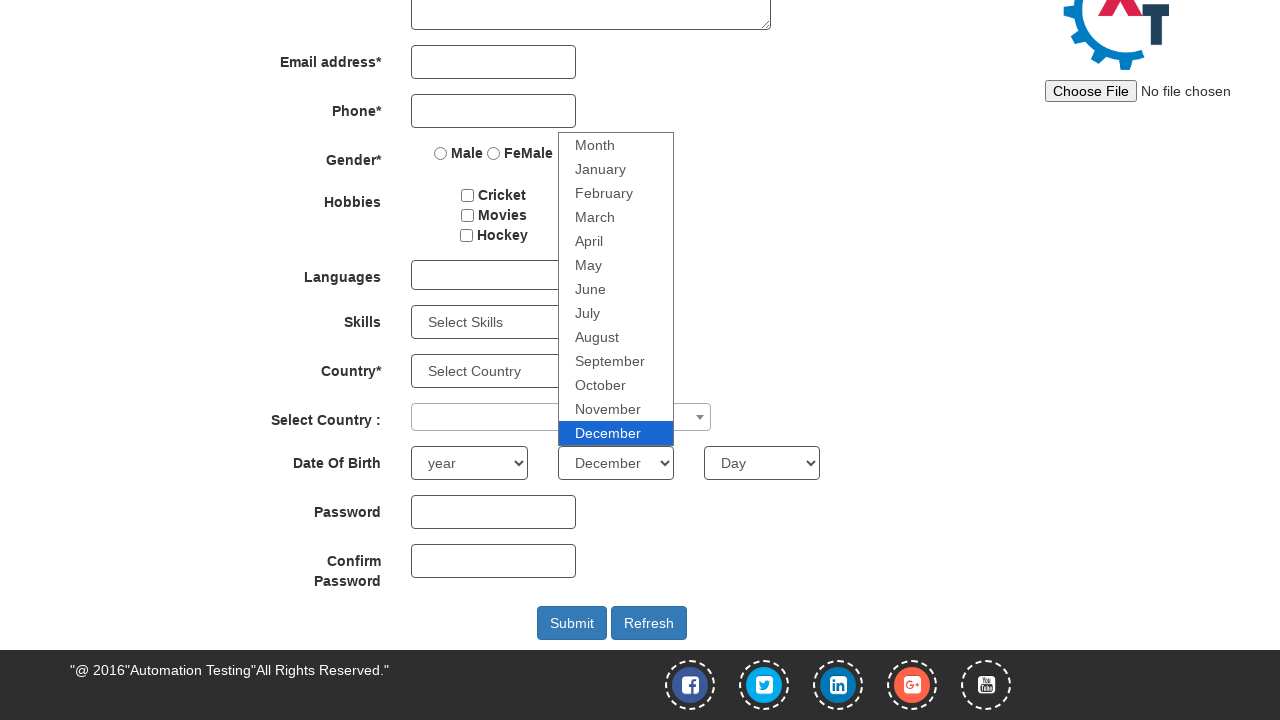

Pressed ArrowDown key (iteration 6 of 8)
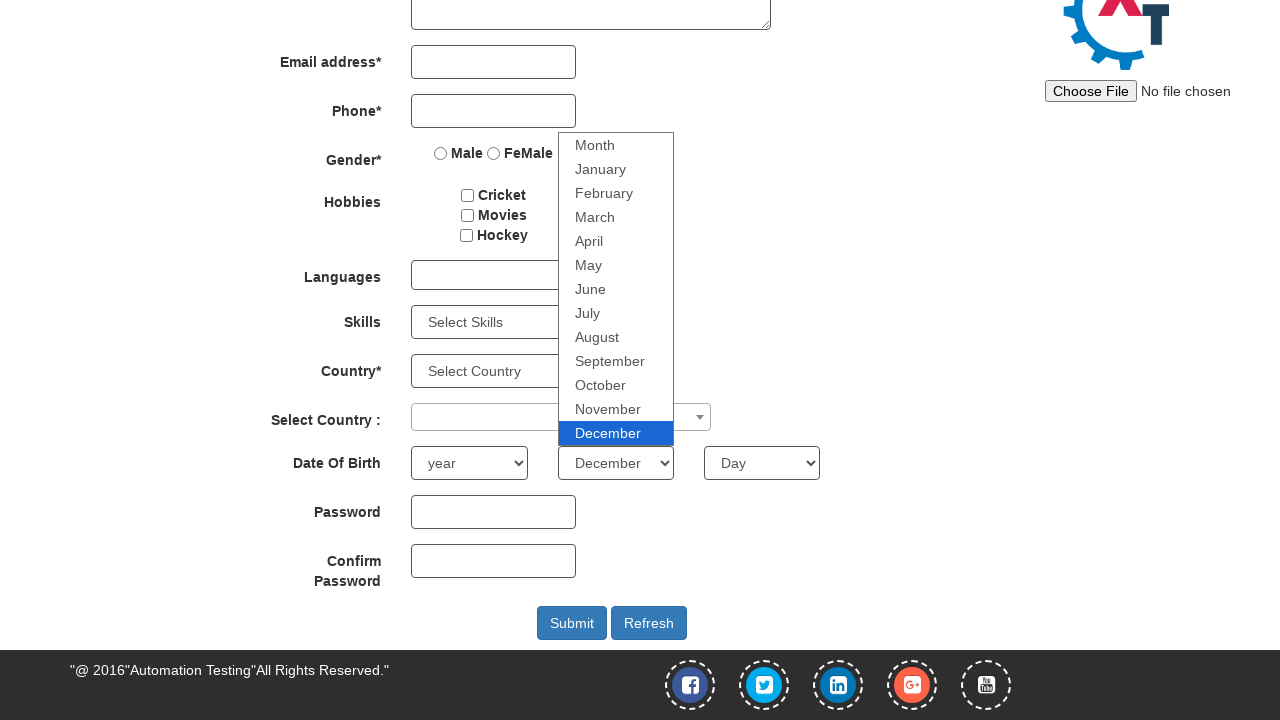

Pressed ArrowDown key (iteration 7 of 8)
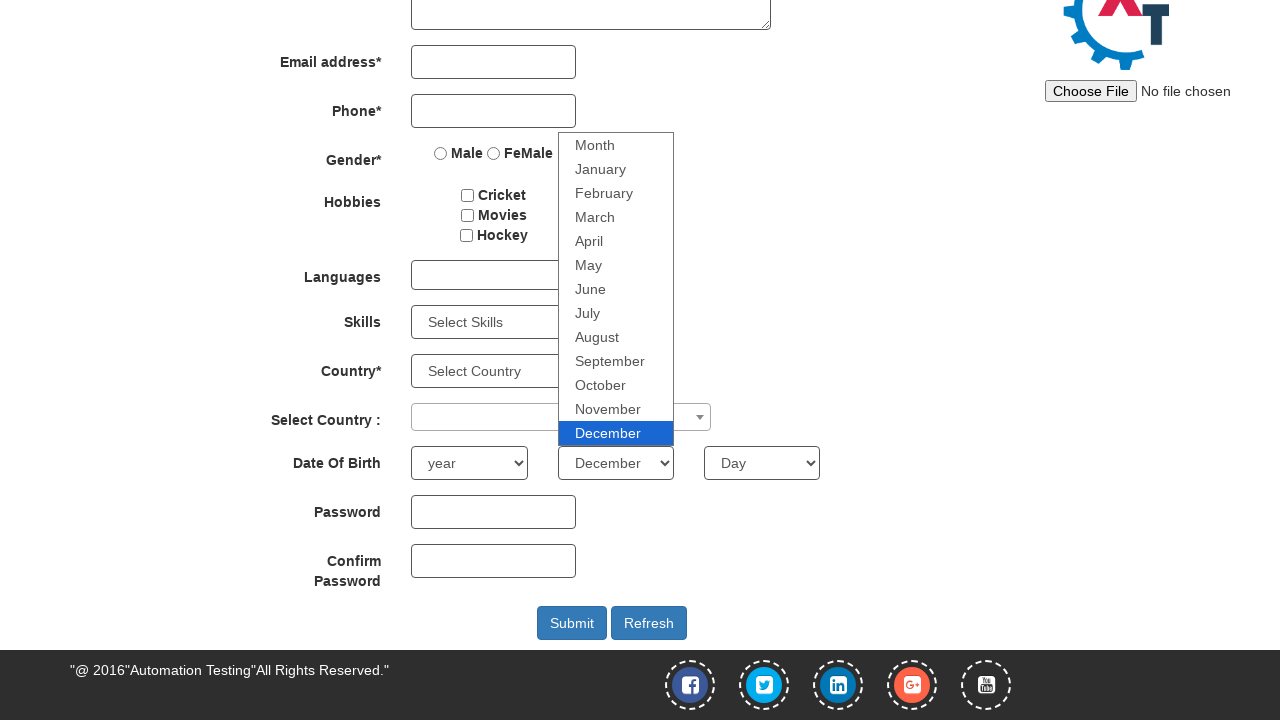

Pressed ArrowDown key (iteration 8 of 8)
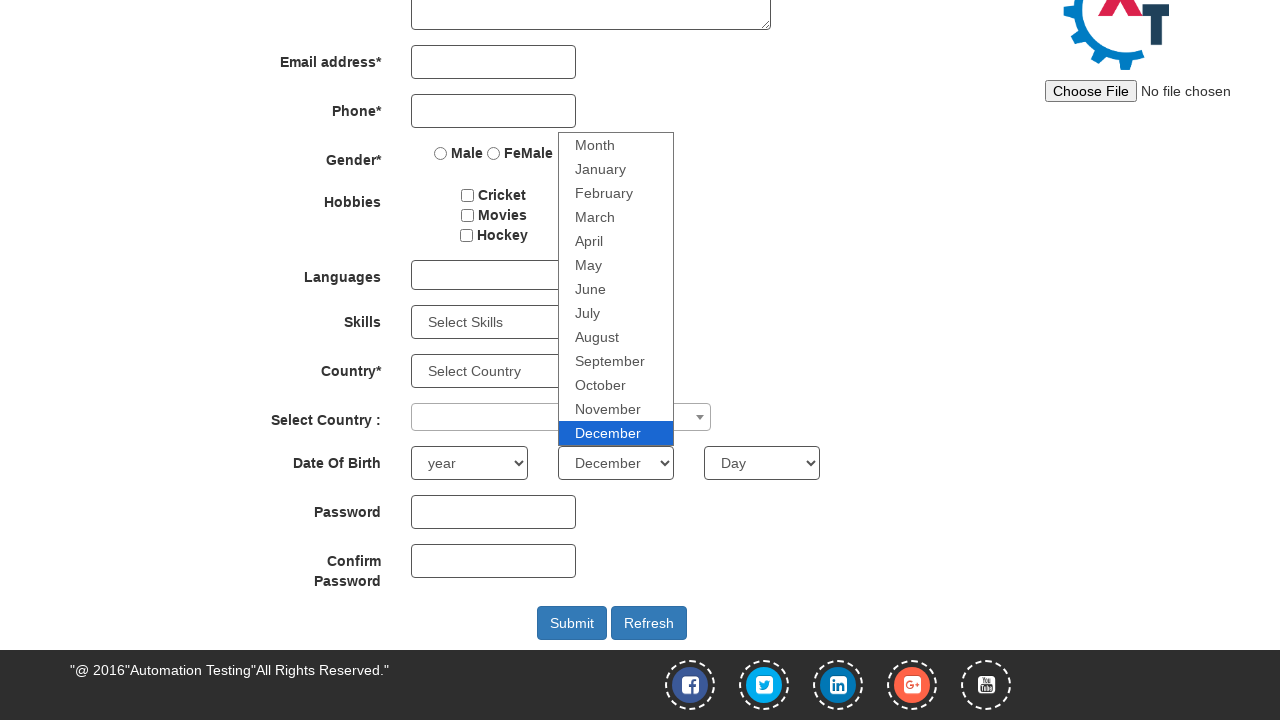

Pressed Enter key to select the current month option
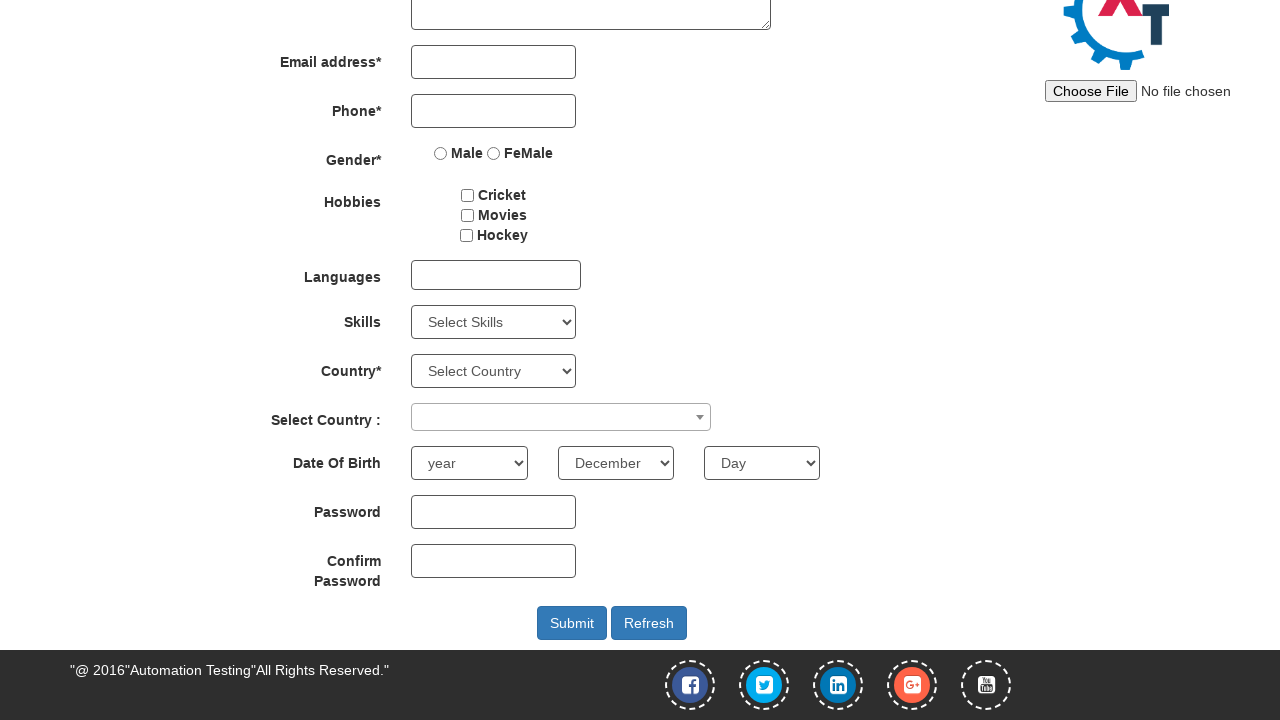

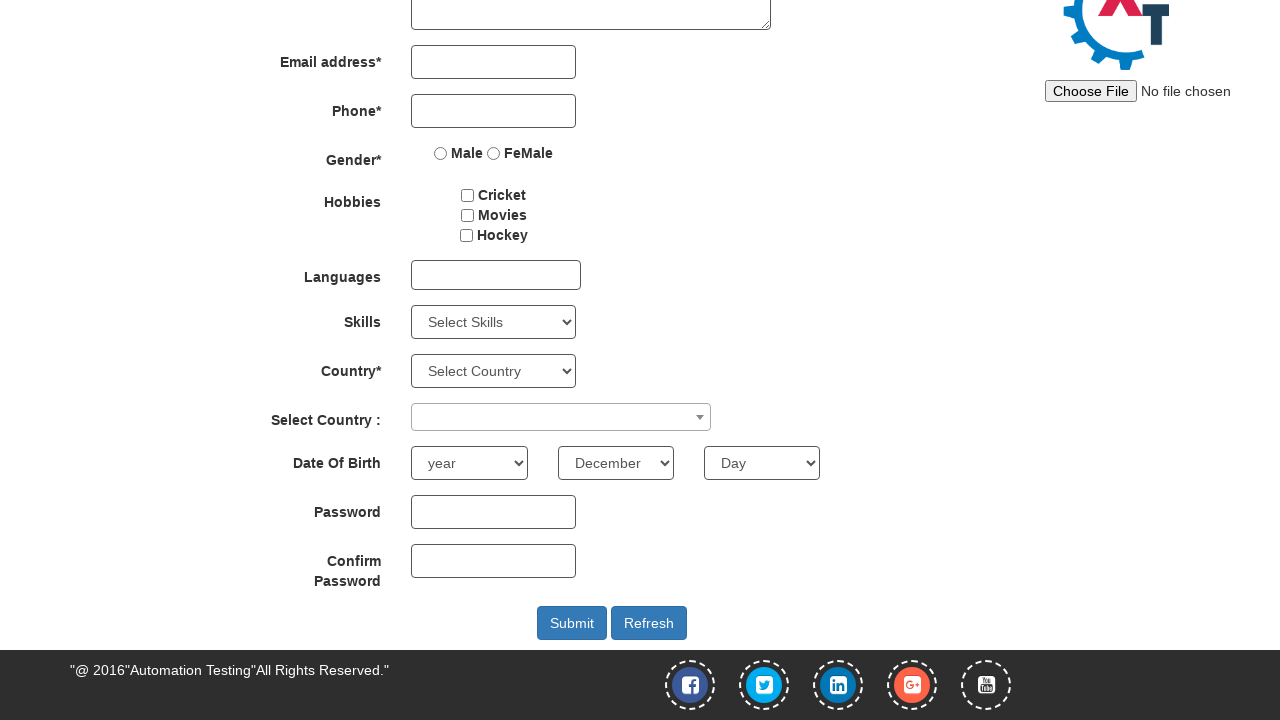